Tests multiple tab/popup handling by clicking a button that opens multiple windows and interacts with the Facebook page tab

Starting URL: https://www.lambdatest.com/selenium-playground/window-popup-modal-demo

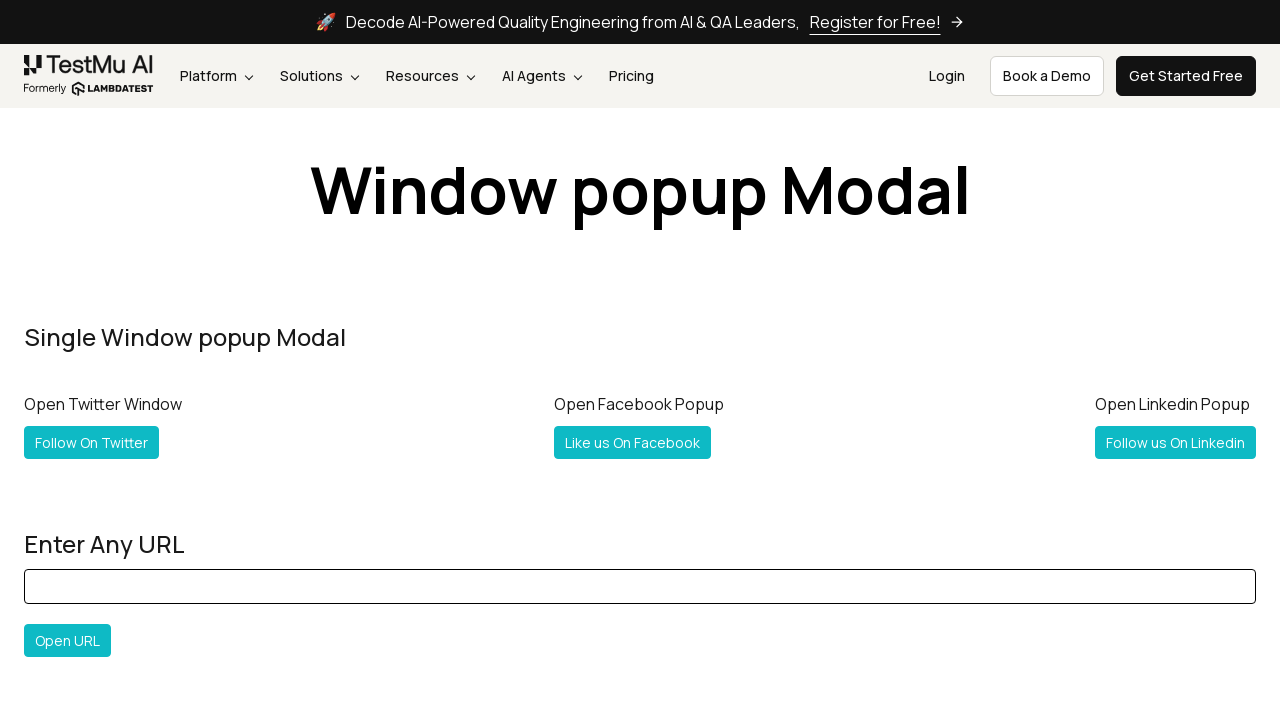

Clicked 'Follow Both' button and waited for popup to open at (122, 360) on #followboth
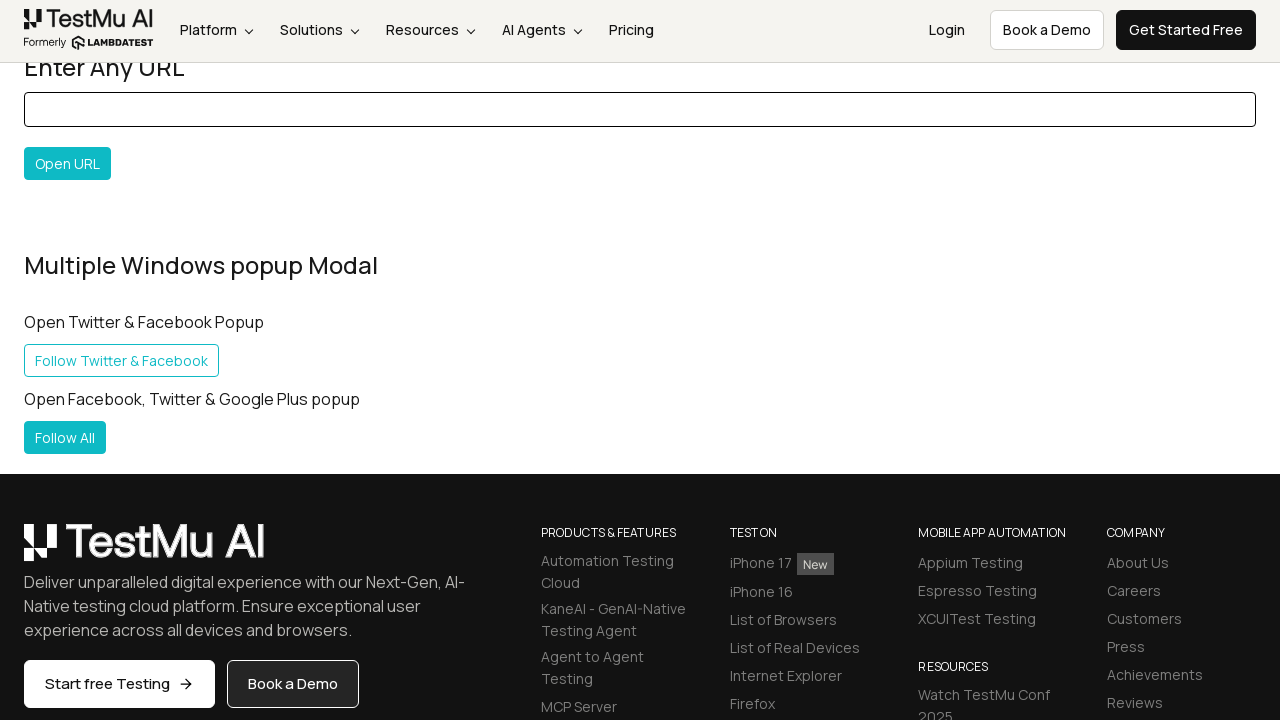

Captured the new popup page object
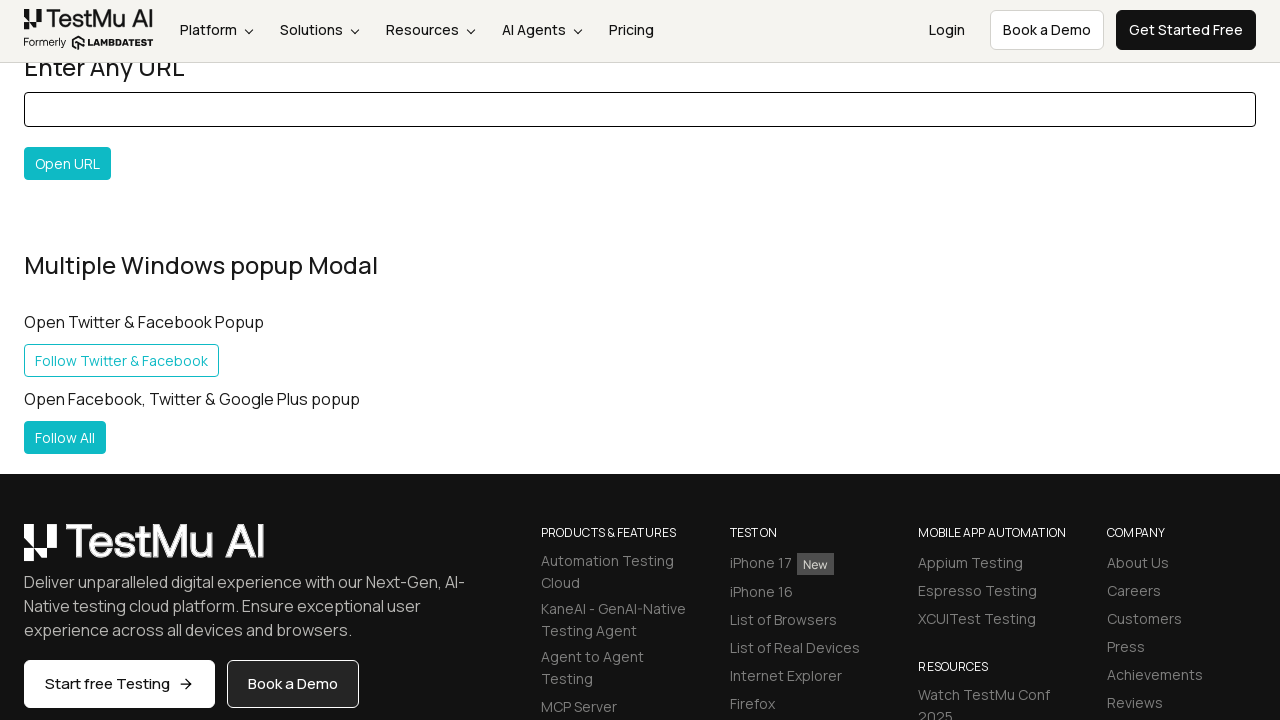

Popup page finished loading
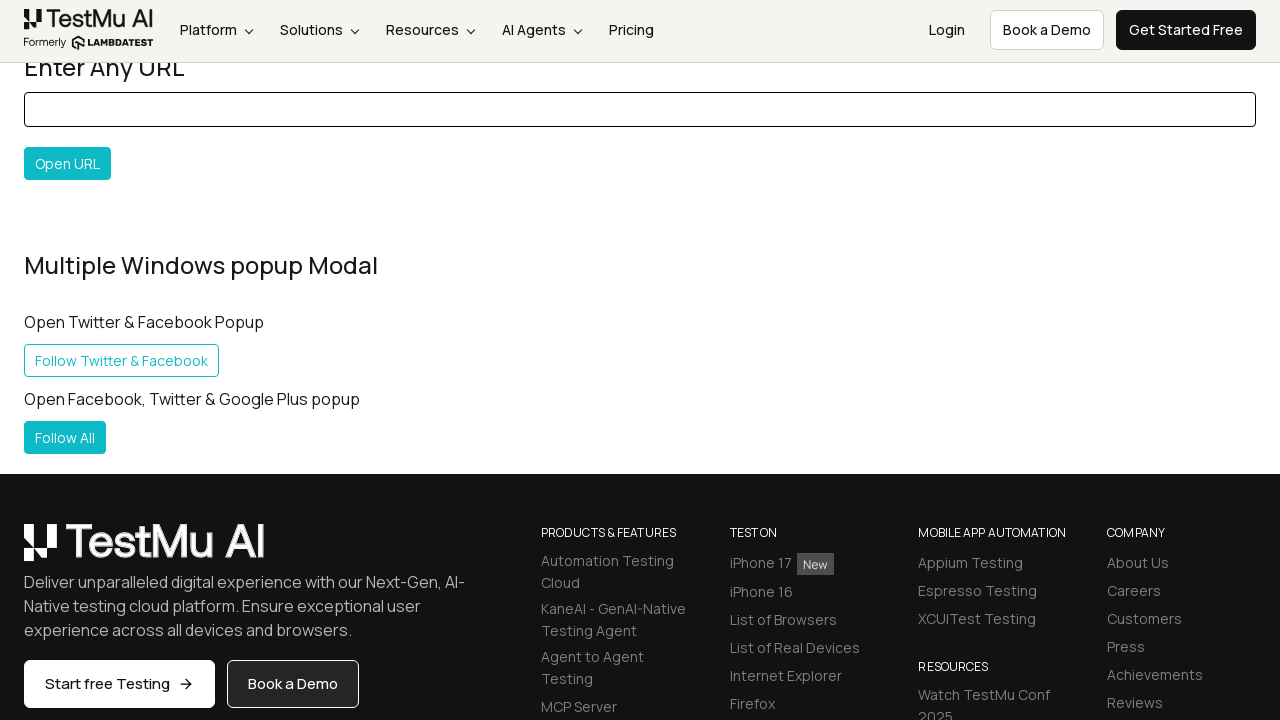

Retrieved all open pages from context
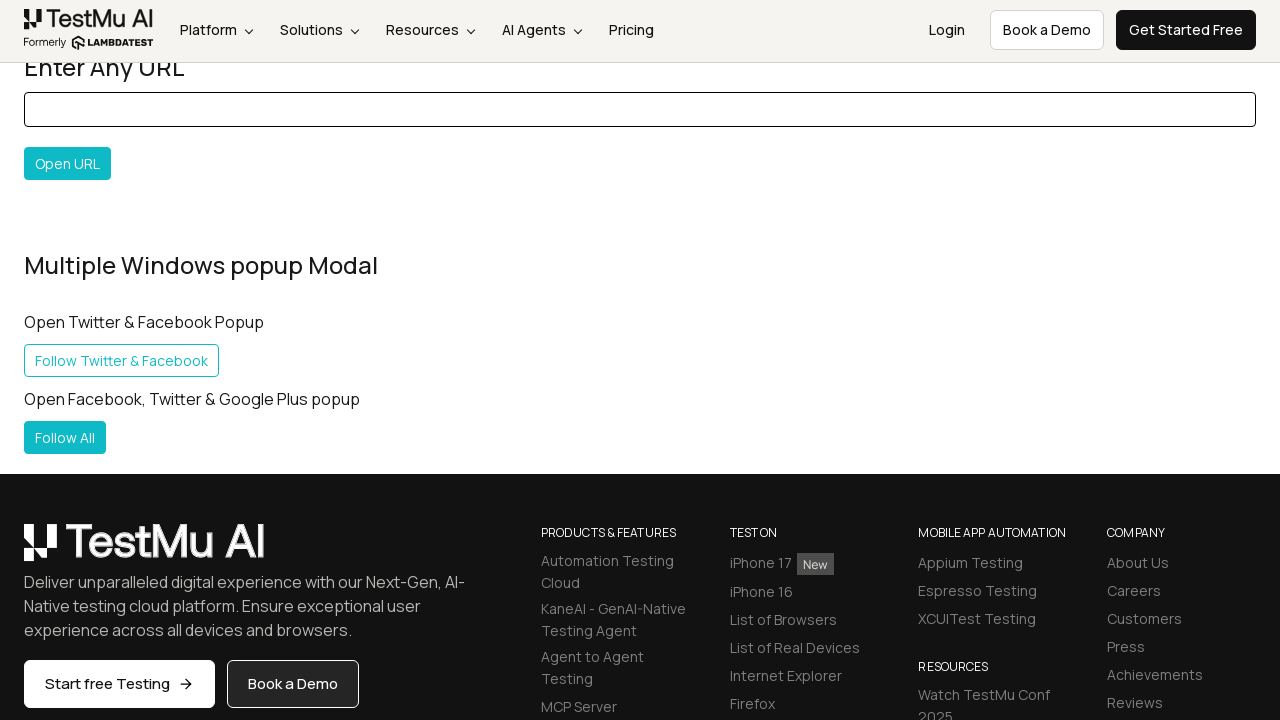

Found and identified the Facebook tab among all open tabs
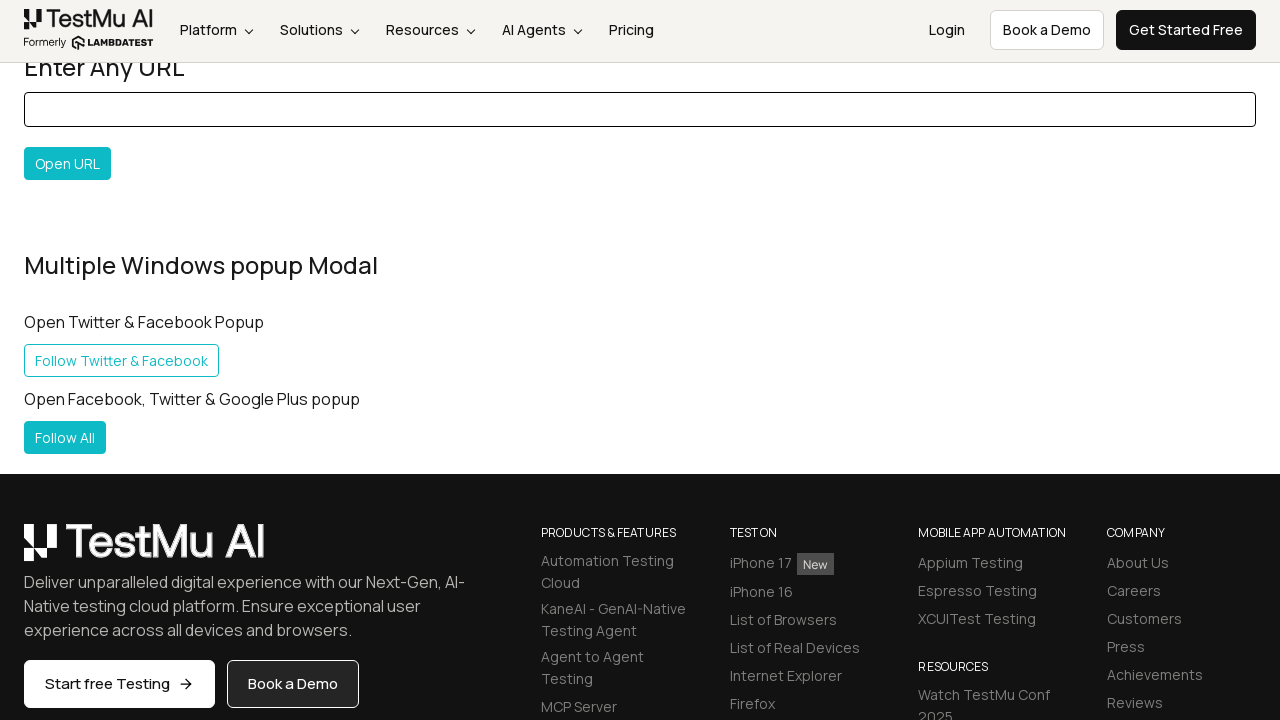

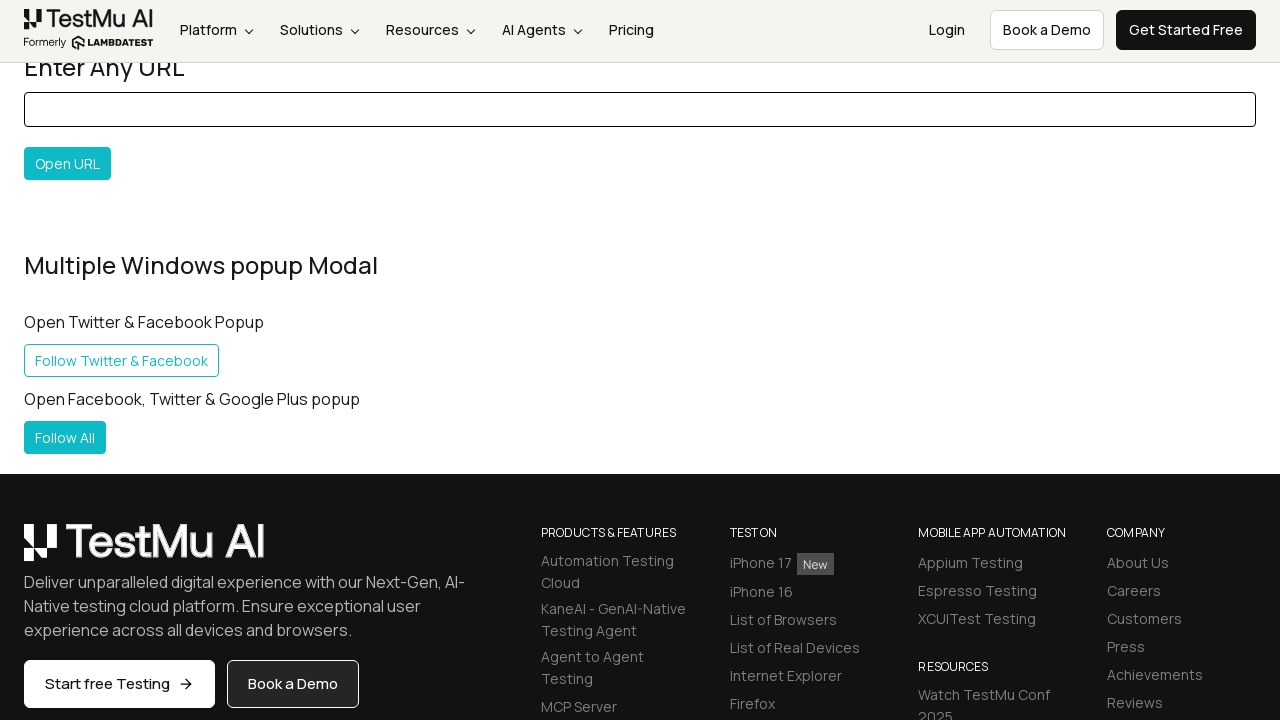